Tests that the Clear completed button displays correct text

Starting URL: https://demo.playwright.dev/todomvc

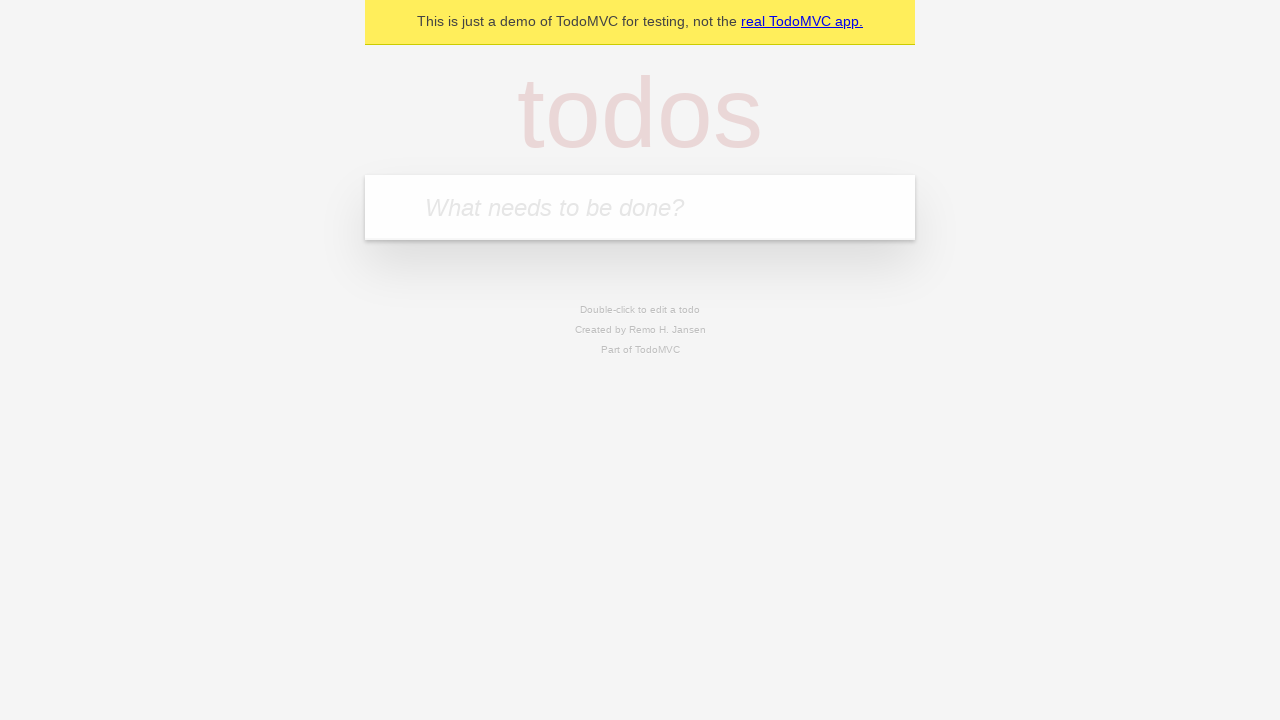

Filled new todo input with 'buy some cheese' on .new-todo
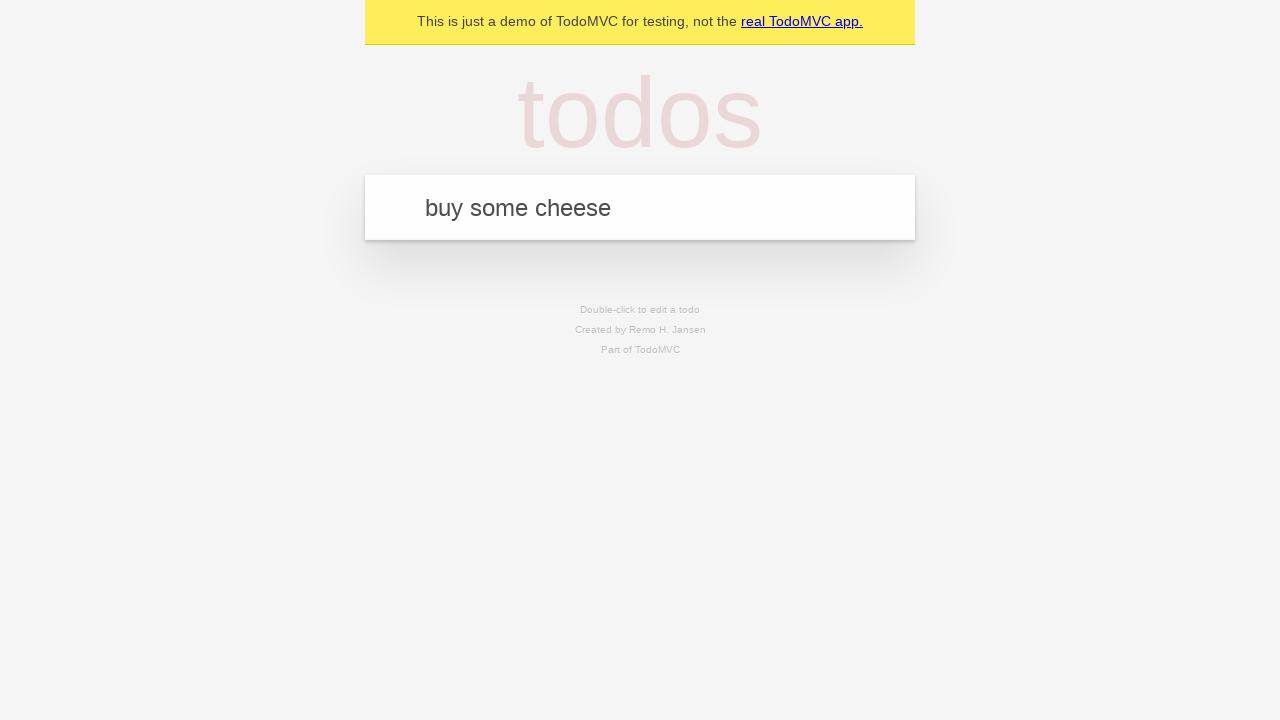

Pressed Enter to create first todo on .new-todo
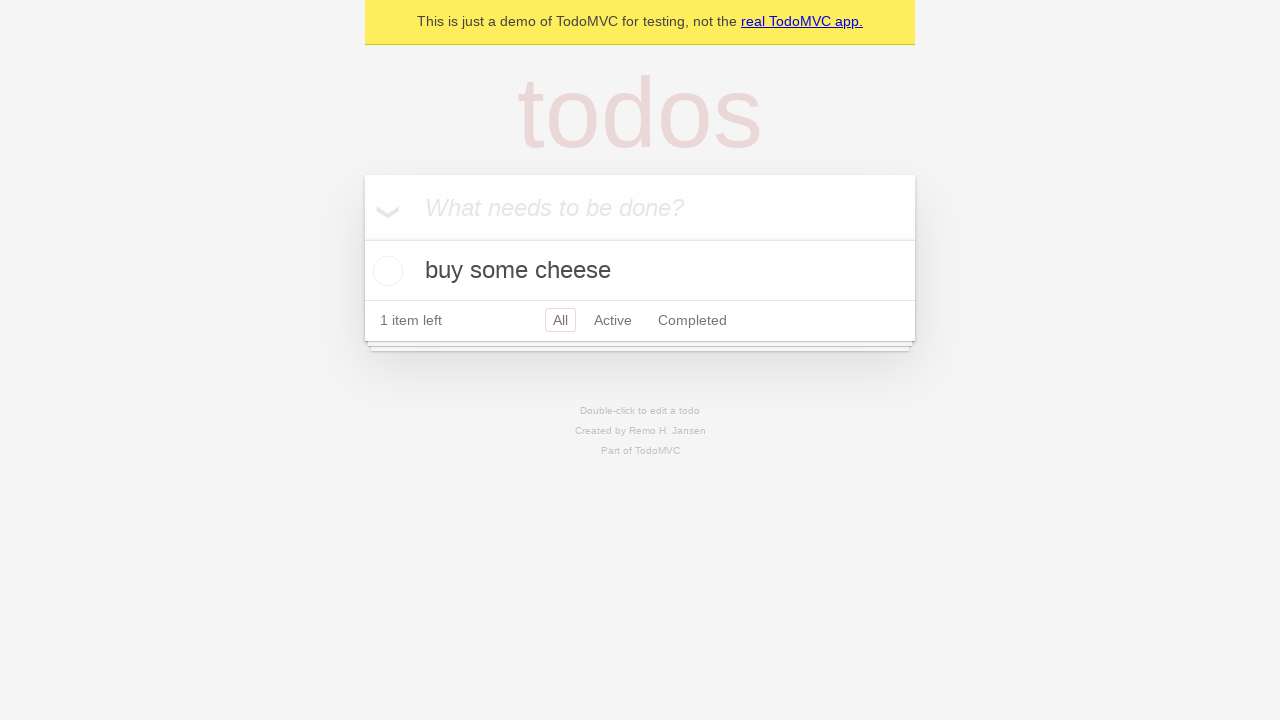

Filled new todo input with 'feed the cat' on .new-todo
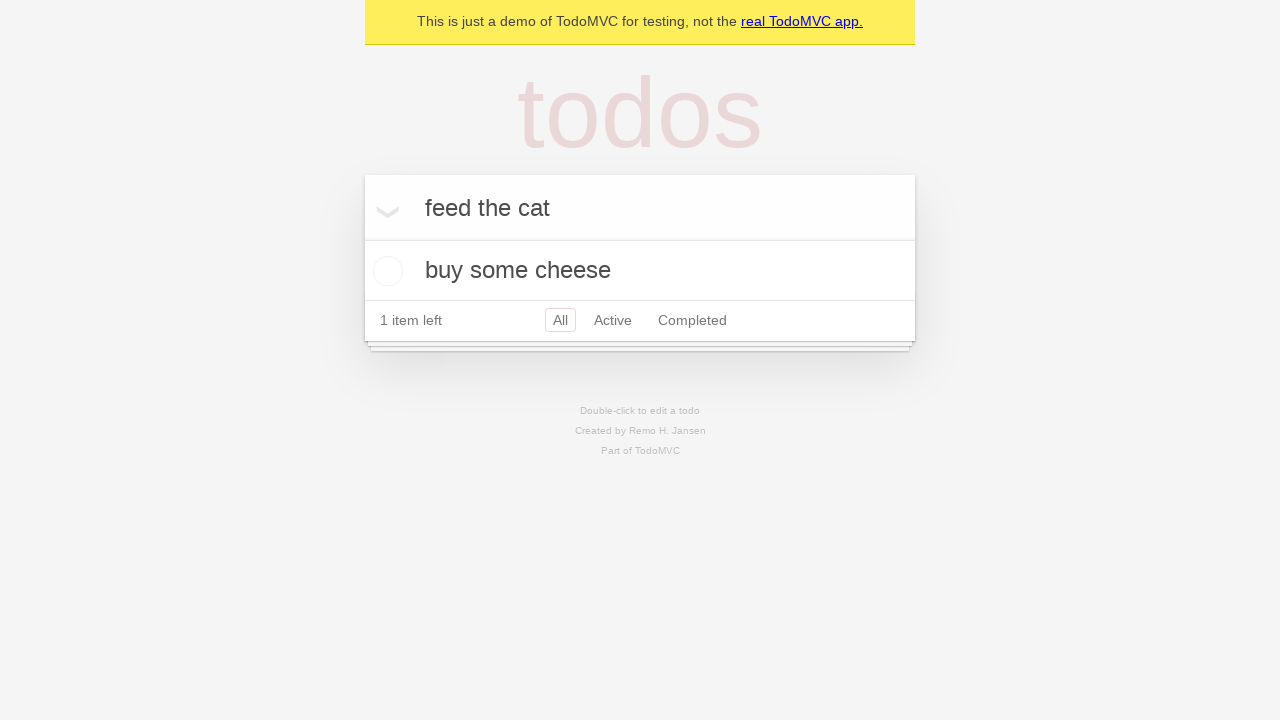

Pressed Enter to create second todo on .new-todo
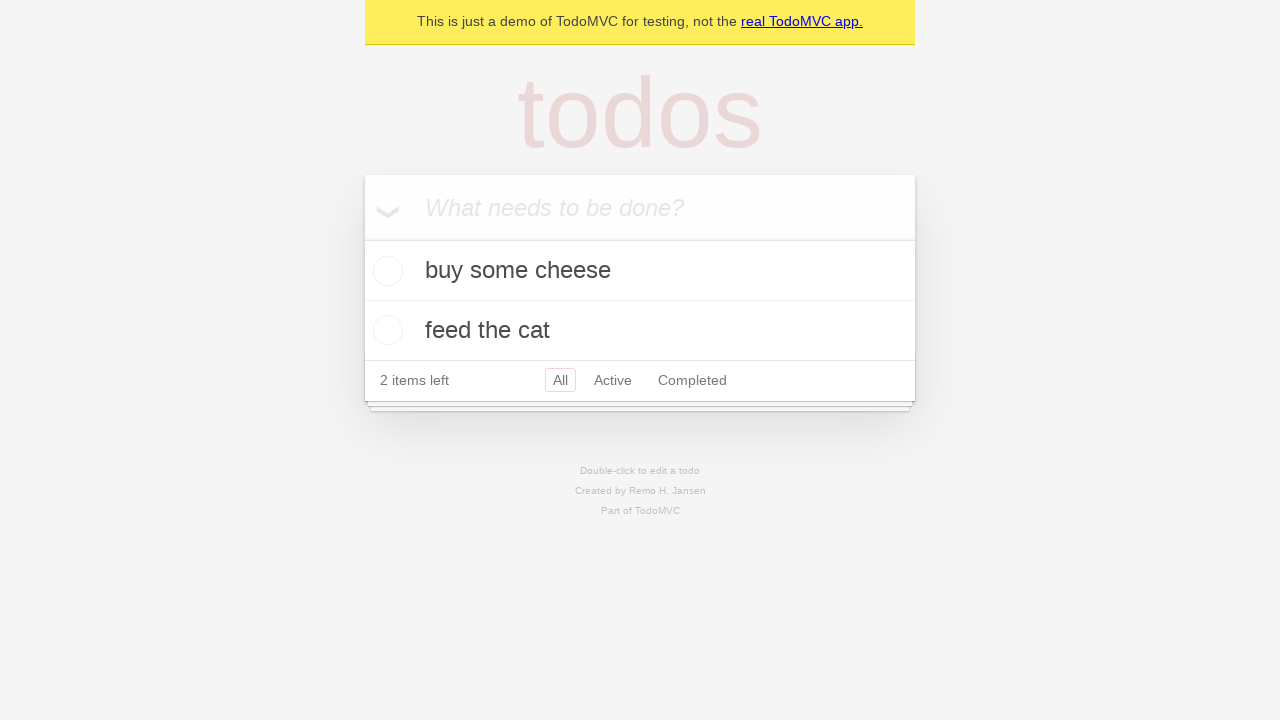

Filled new todo input with 'book a doctors appointment' on .new-todo
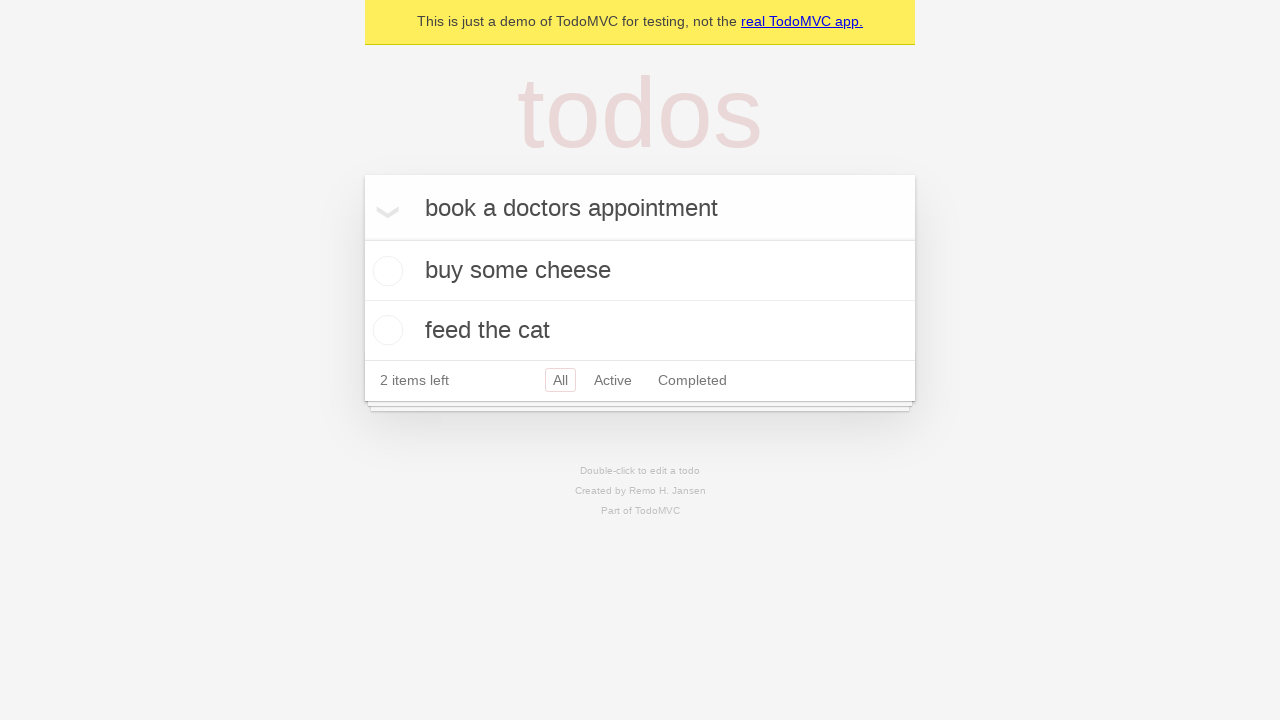

Pressed Enter to create third todo on .new-todo
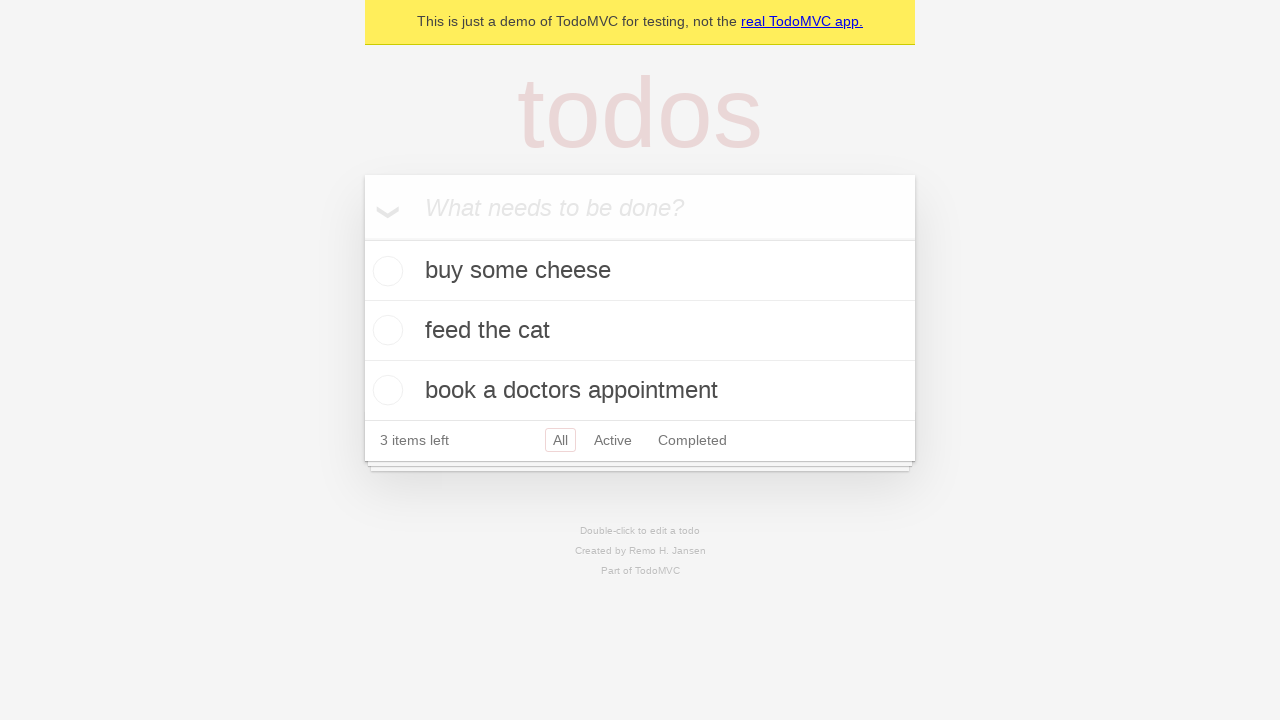

Checked the first todo item as completed at (385, 271) on .todo-list li .toggle >> nth=0
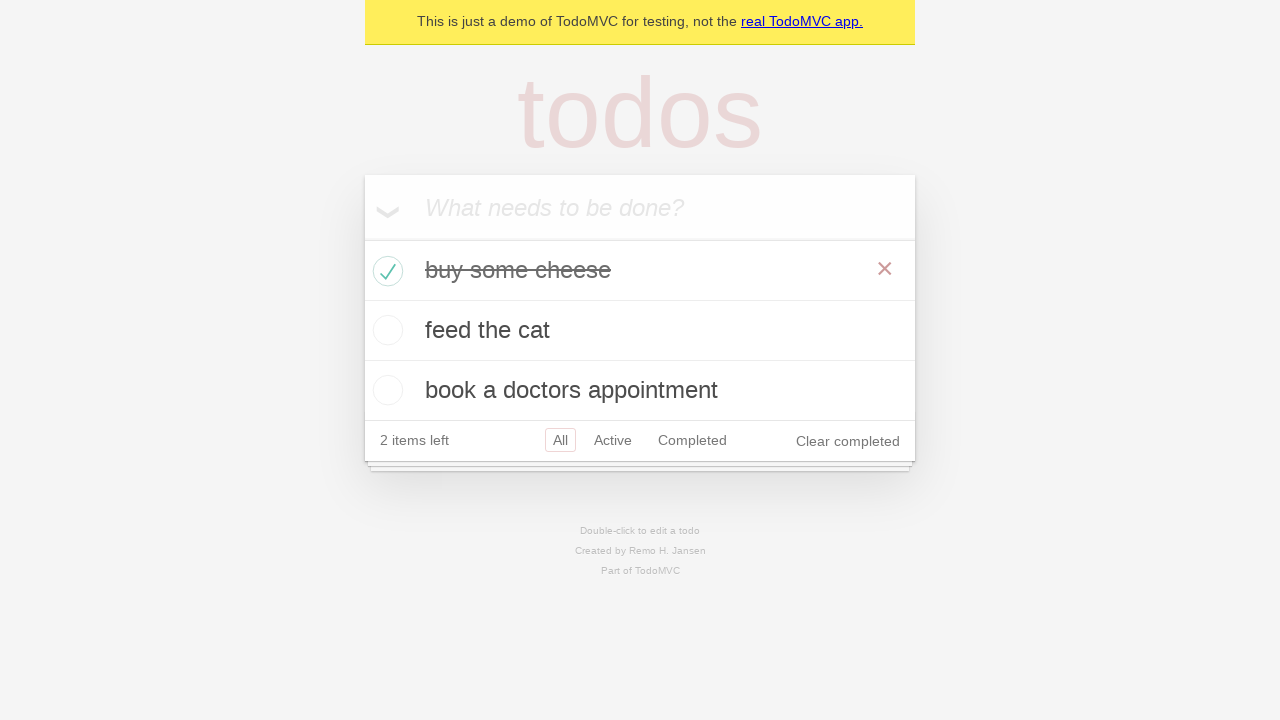

Clear completed button appeared
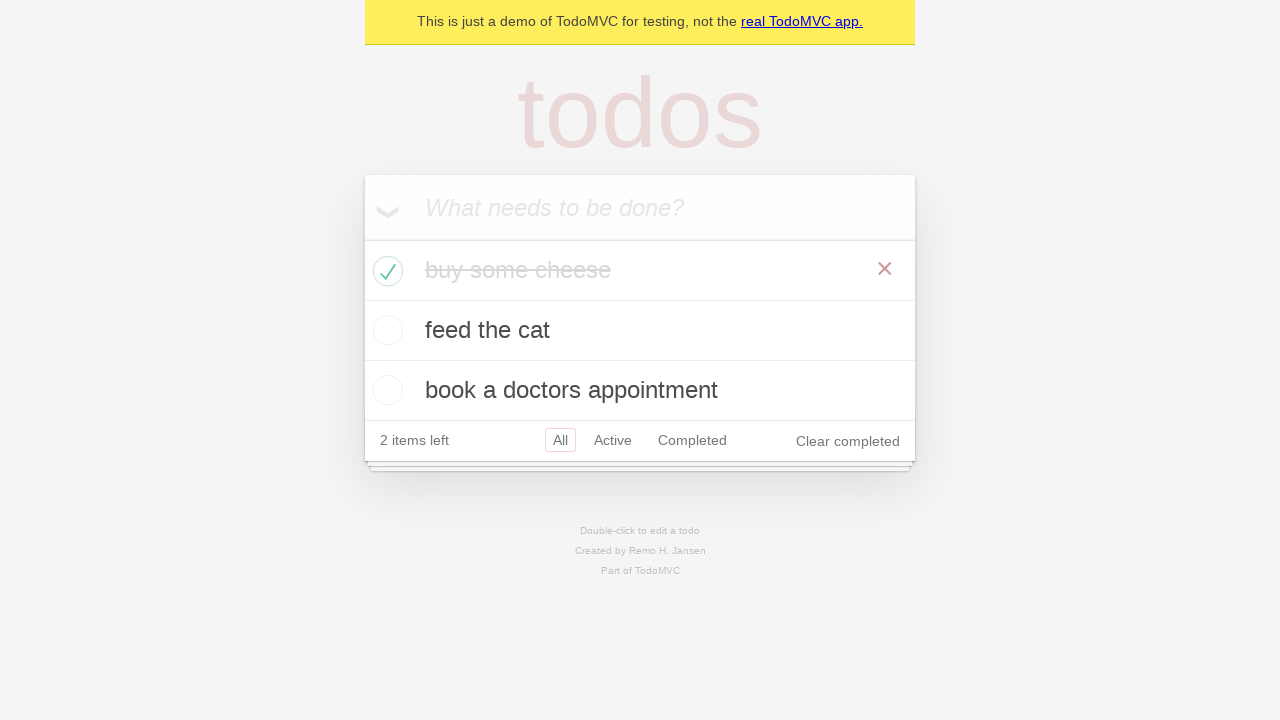

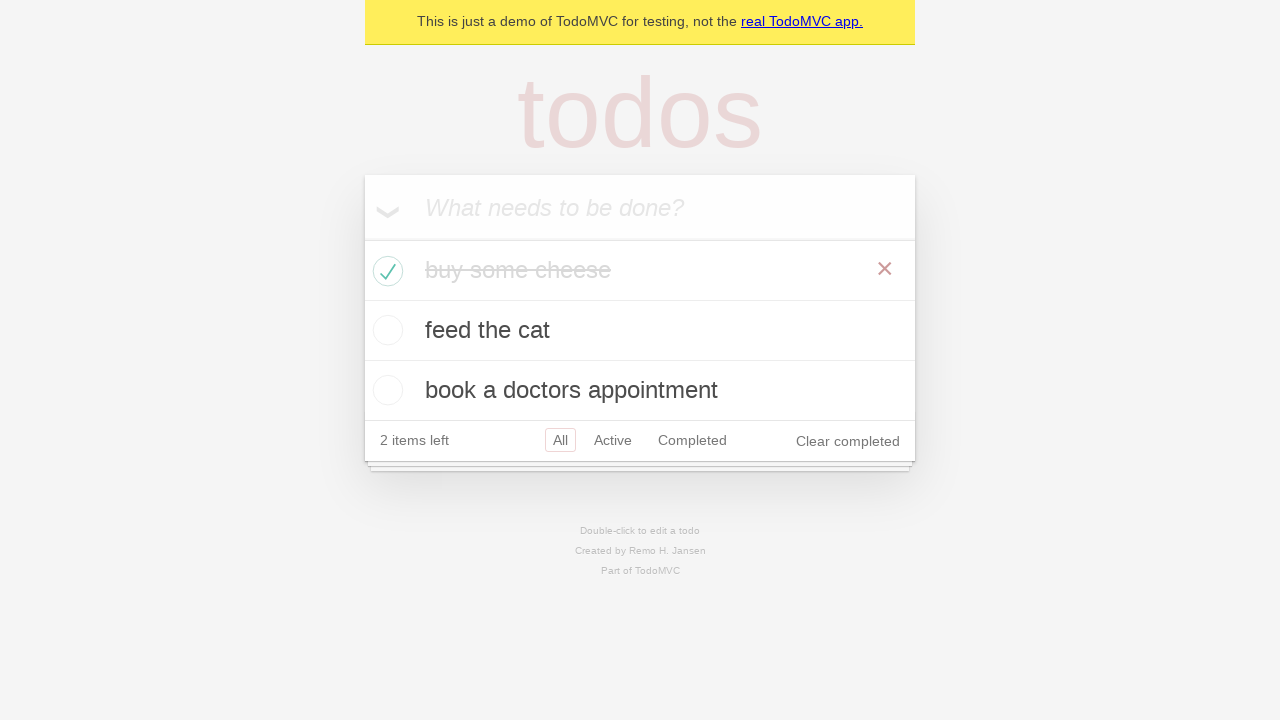